Tests unmarking todo items as complete by unchecking their checkboxes.

Starting URL: https://demo.playwright.dev/todomvc

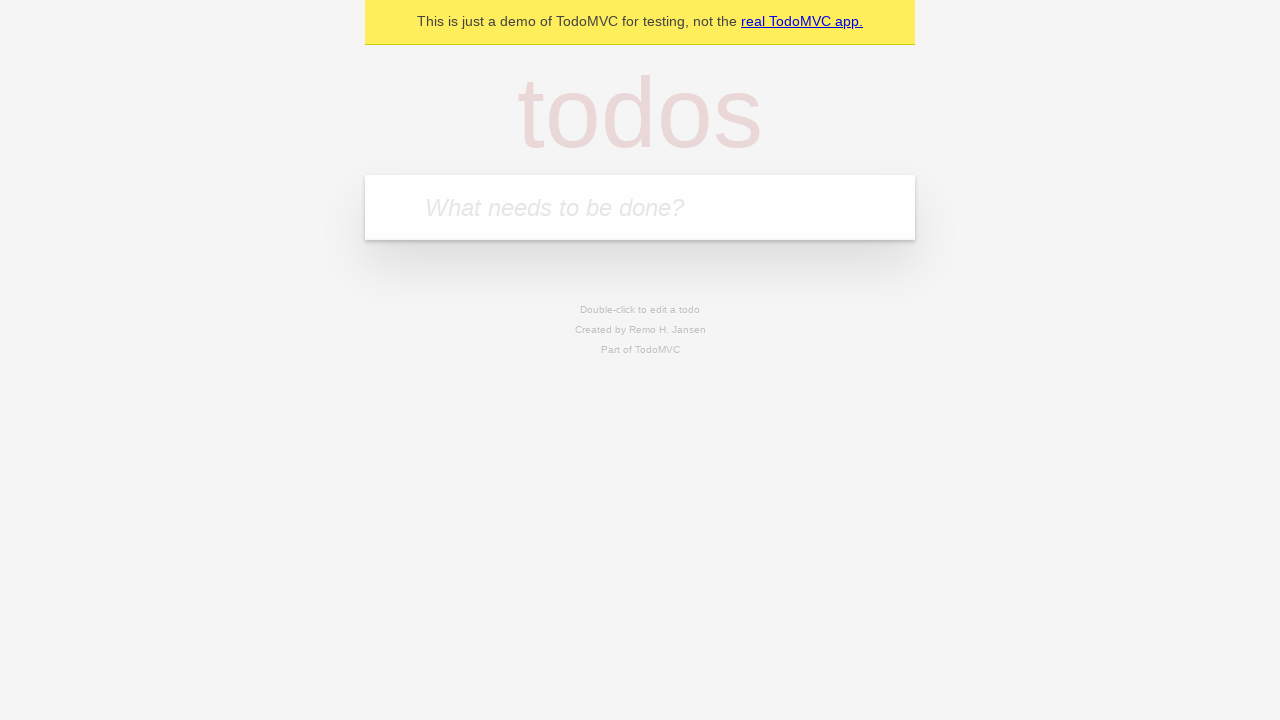

Filled todo input with 'buy some cheese' on internal:attr=[placeholder="What needs to be done?"i]
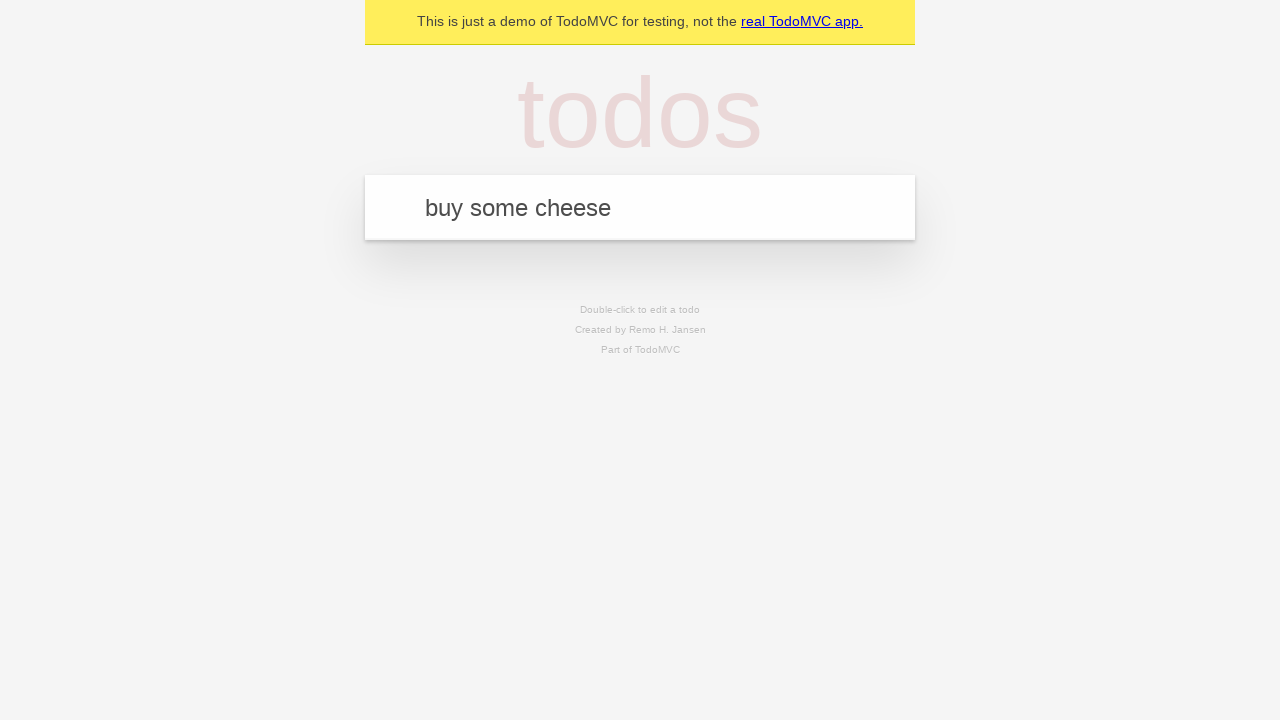

Pressed Enter to create first todo item on internal:attr=[placeholder="What needs to be done?"i]
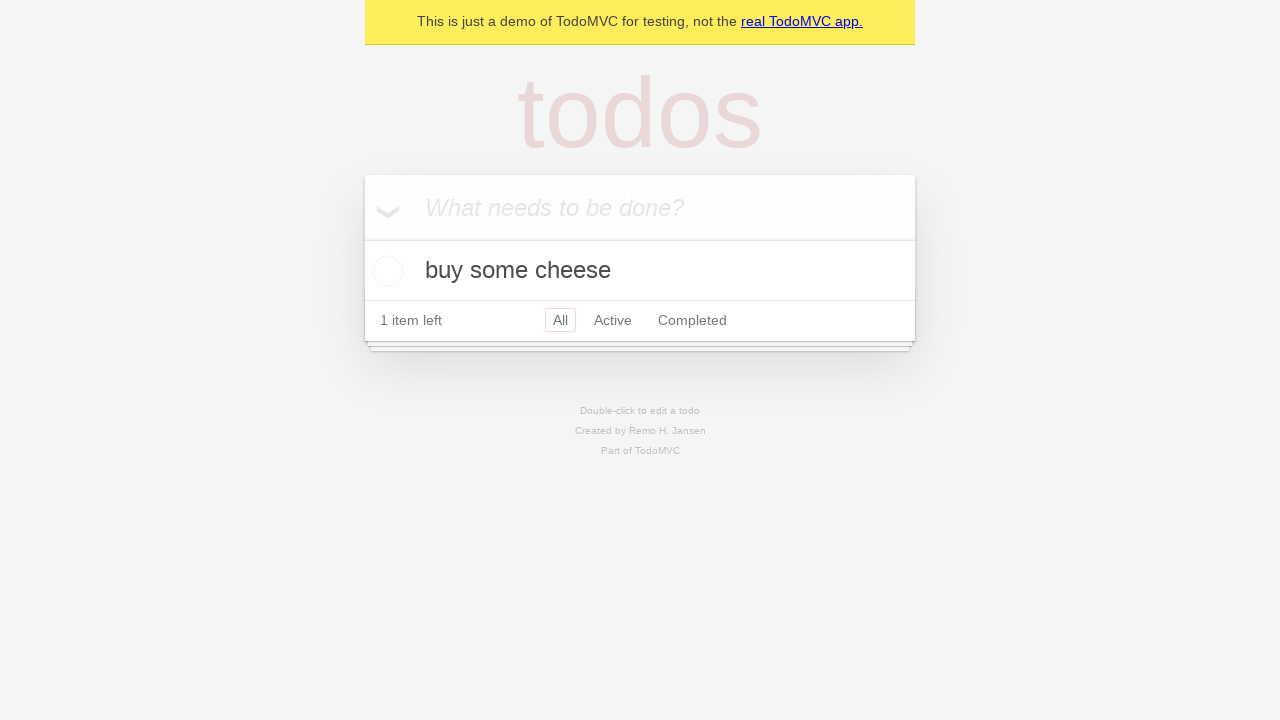

Filled todo input with 'feed the cat' on internal:attr=[placeholder="What needs to be done?"i]
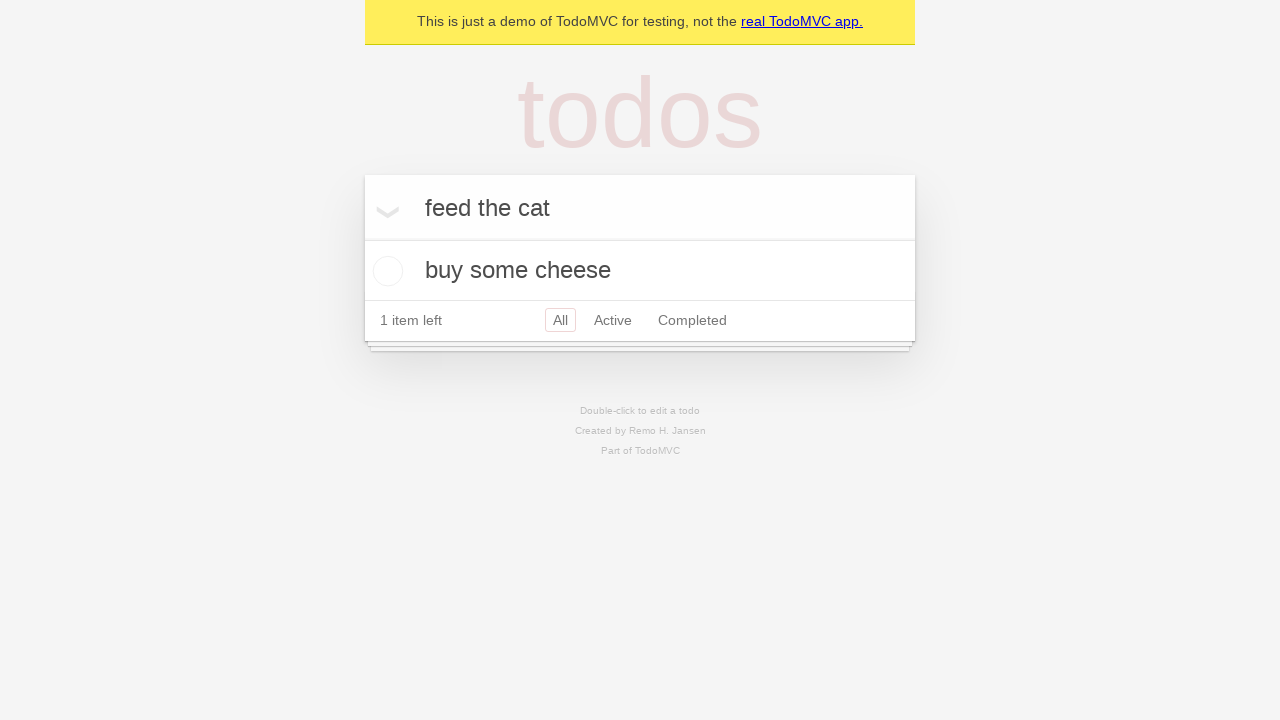

Pressed Enter to create second todo item on internal:attr=[placeholder="What needs to be done?"i]
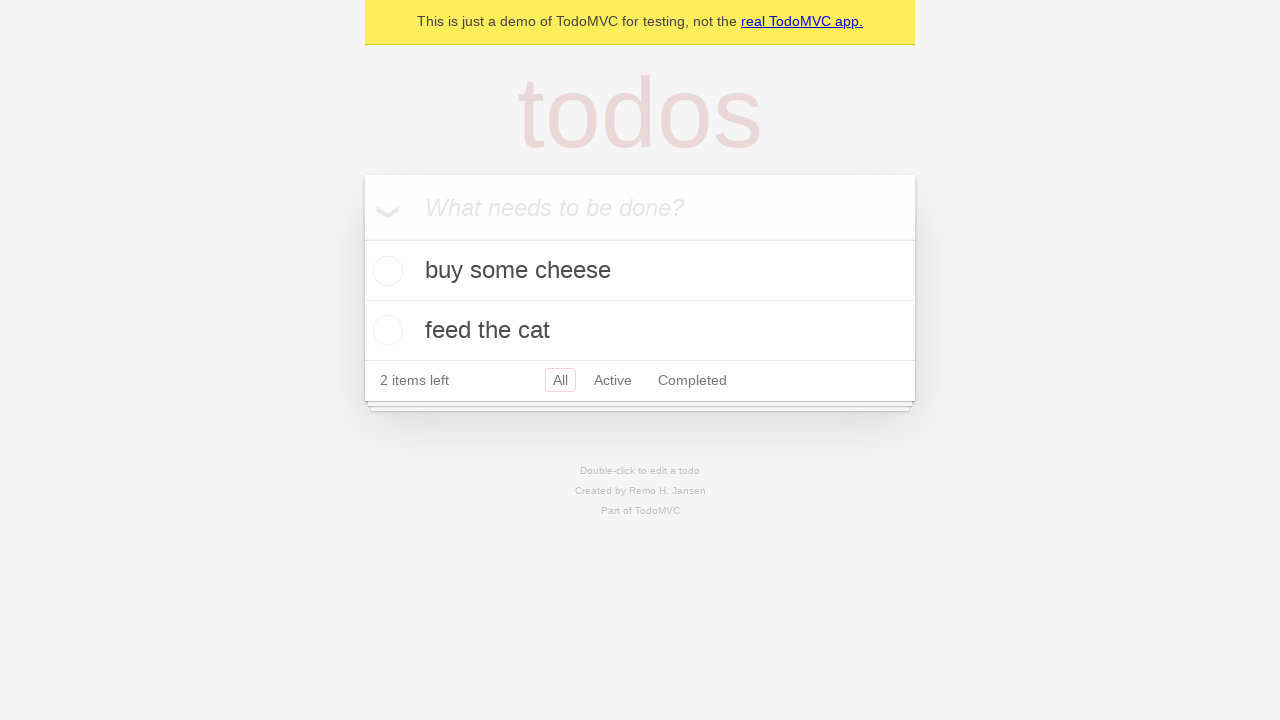

Checked checkbox to mark first item as complete at (385, 271) on internal:testid=[data-testid="todo-item"s] >> nth=0 >> internal:role=checkbox
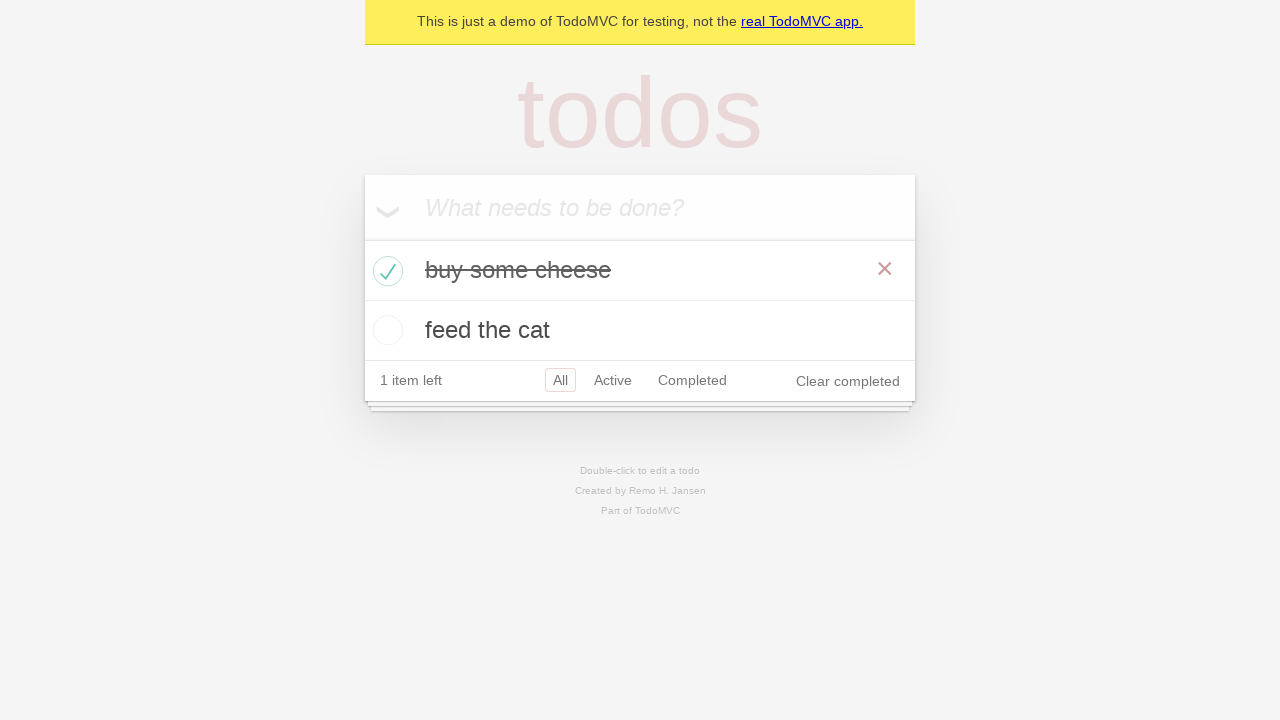

Unchecked checkbox to un-mark first item as complete at (385, 271) on internal:testid=[data-testid="todo-item"s] >> nth=0 >> internal:role=checkbox
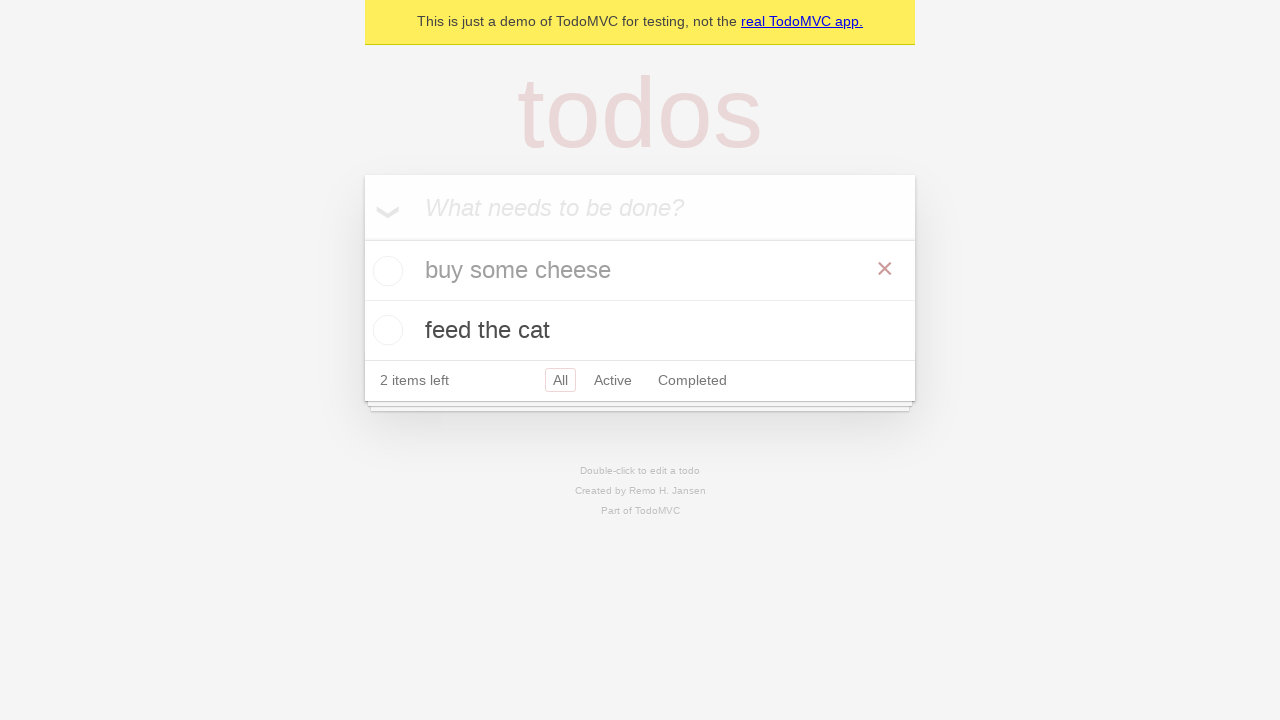

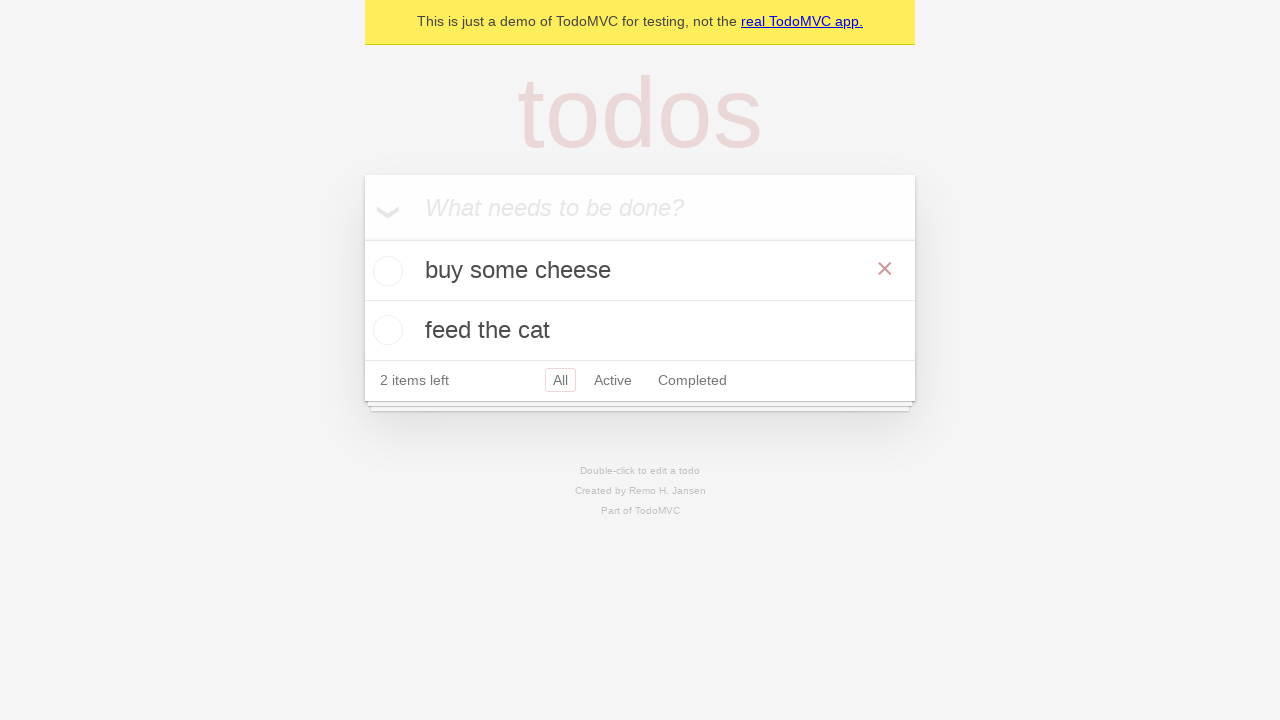